Tests file upload functionality by selecting a file using the file input element, clicking the upload button, and verifying the upload was successful.

Starting URL: http://the-internet.herokuapp.com/upload

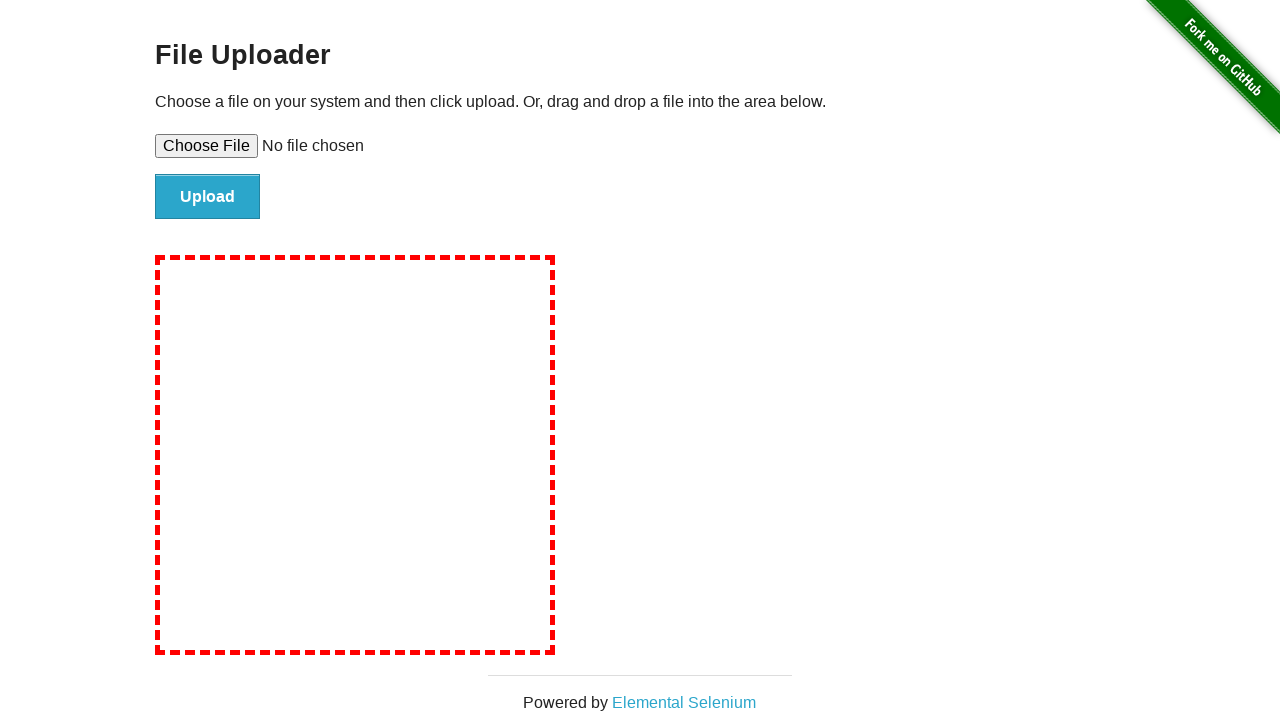

Created temporary test file for upload
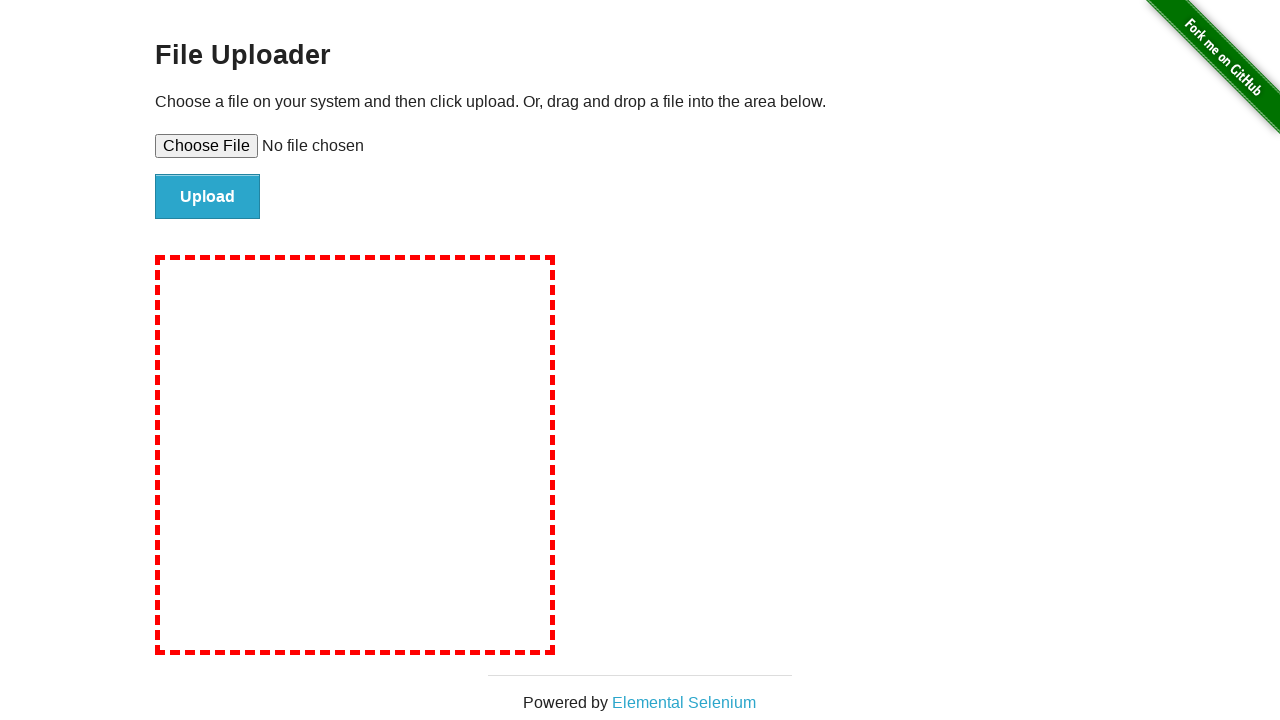

Selected file for upload using file input element
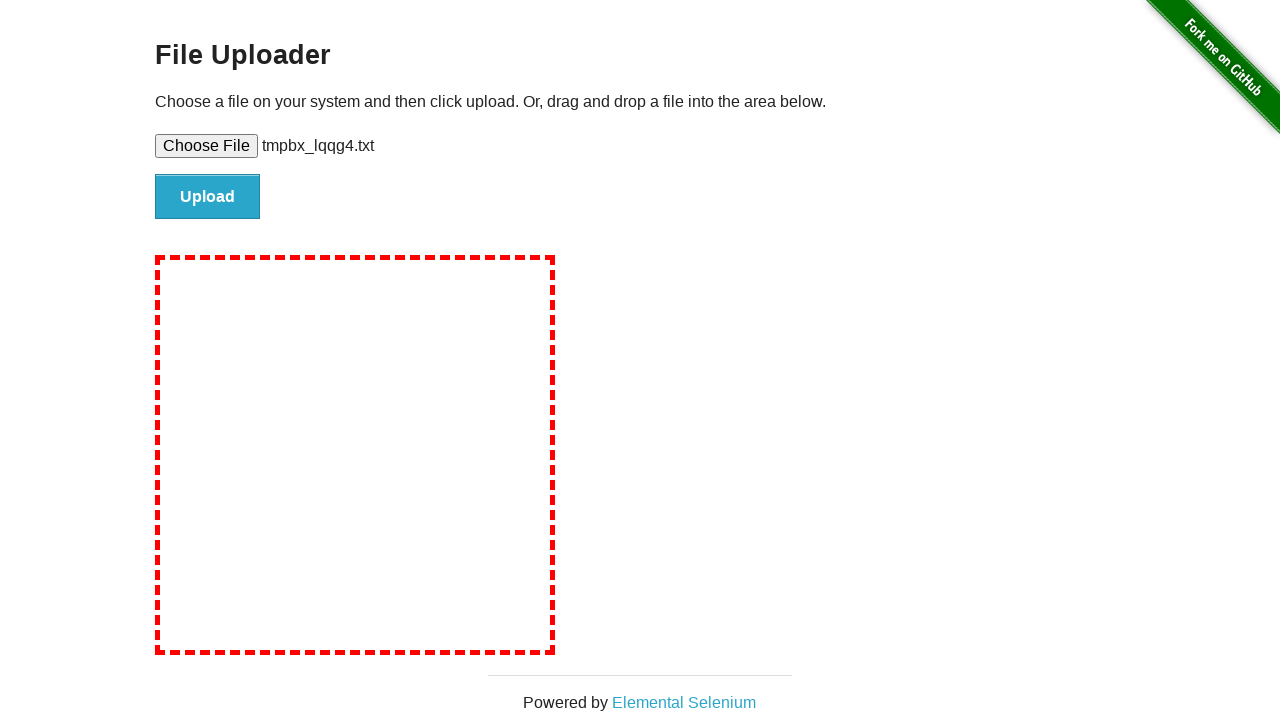

Clicked upload button to submit file at (208, 197) on #file-submit
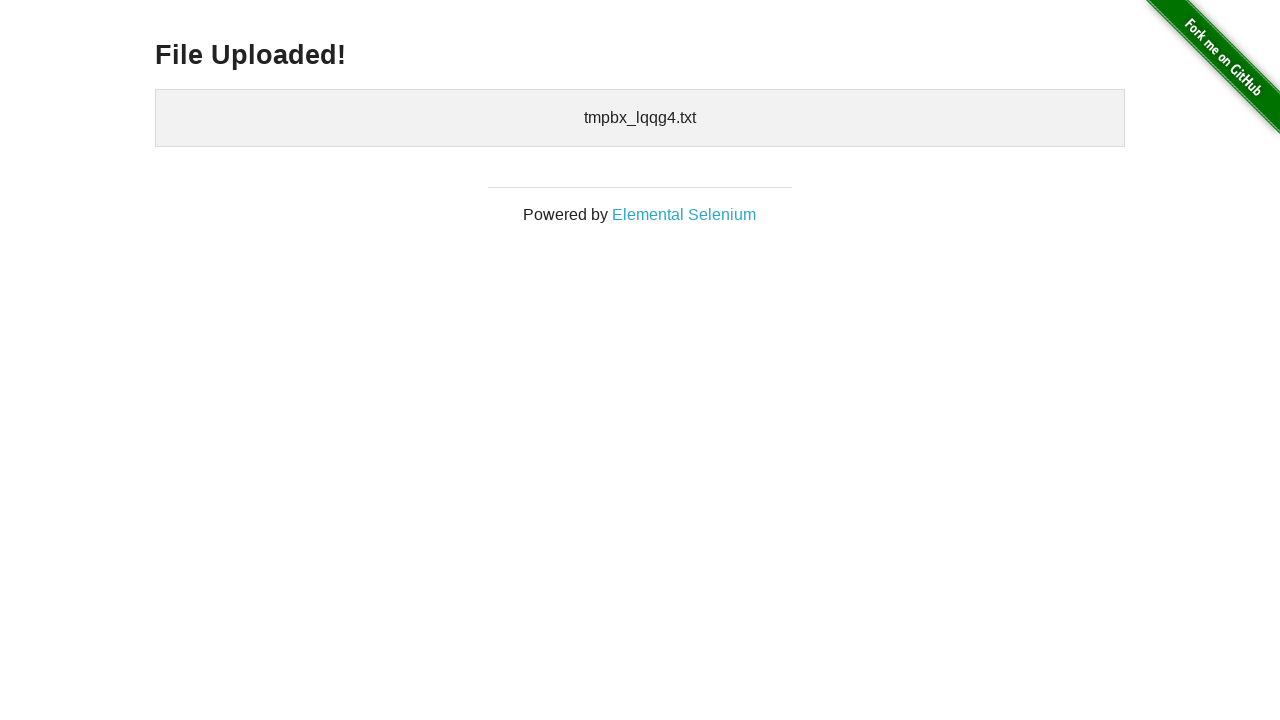

Upload successful - 'File Uploaded!' message appeared
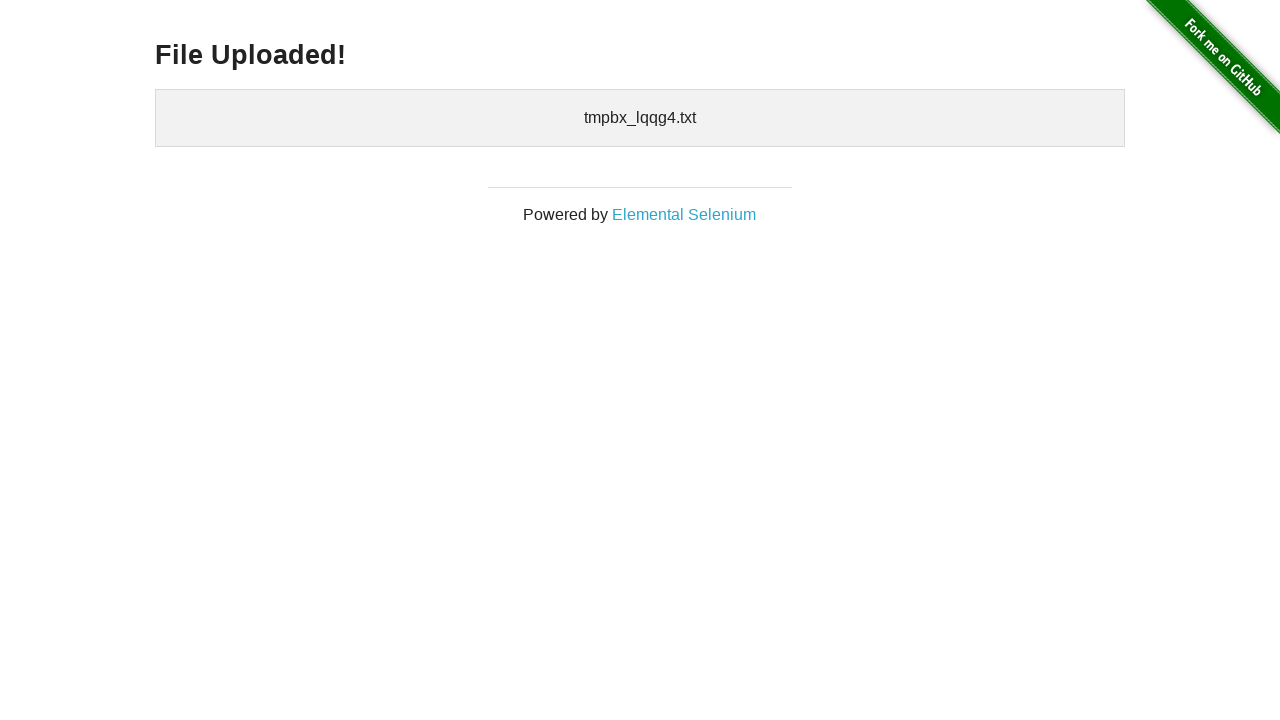

Cleaned up temporary test file
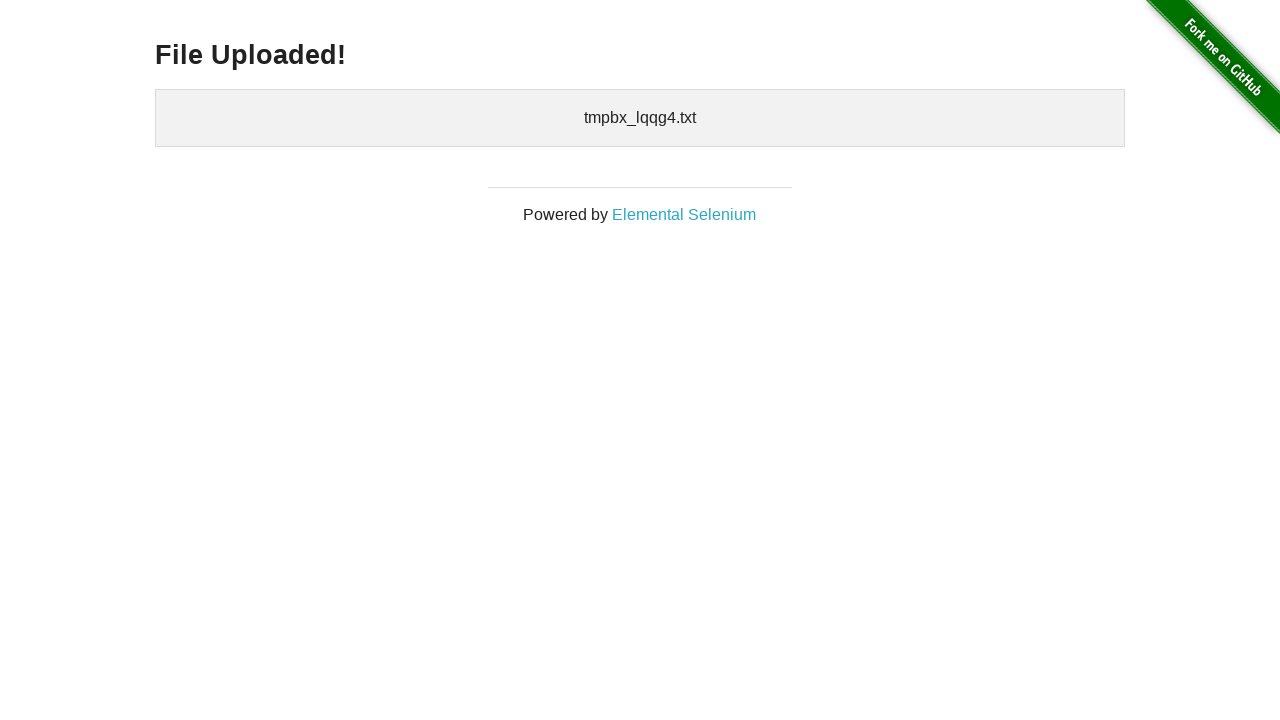

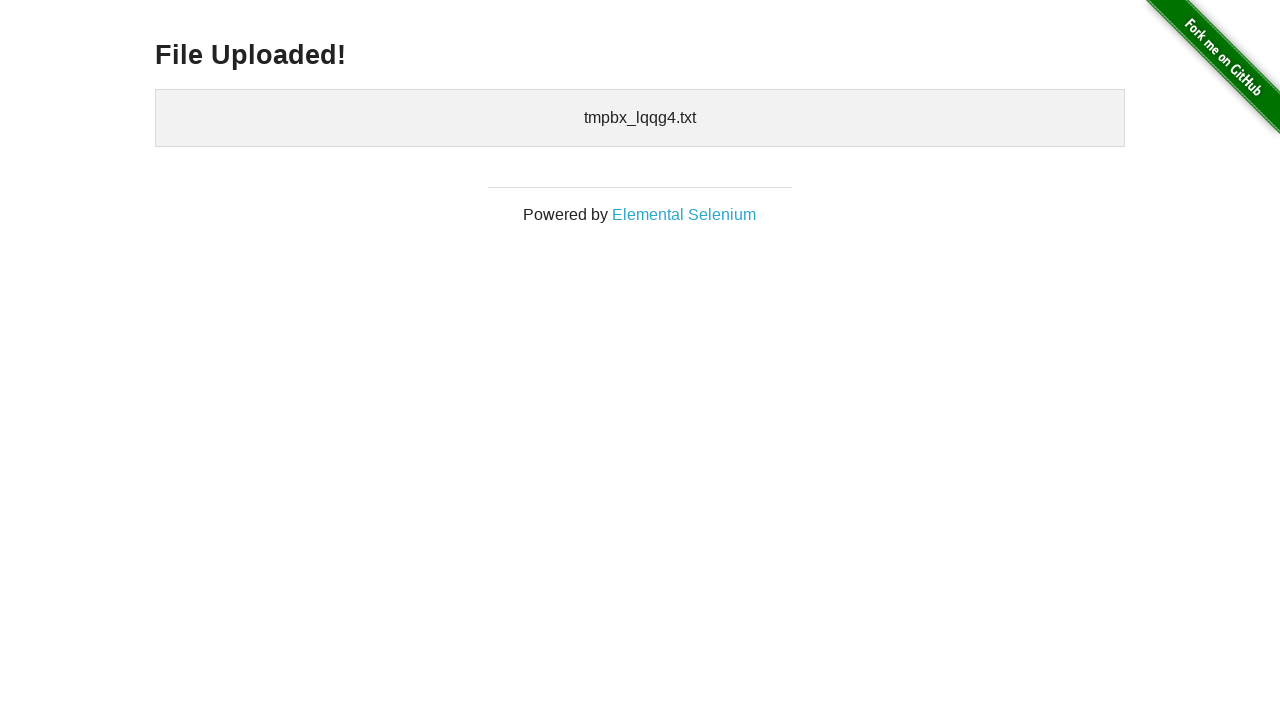